Tests alert handling by entering a name in an input field, clicking an alert button, and accepting the JavaScript alert dialog

Starting URL: https://rahulshettyacademy.com/AutomationPractice/

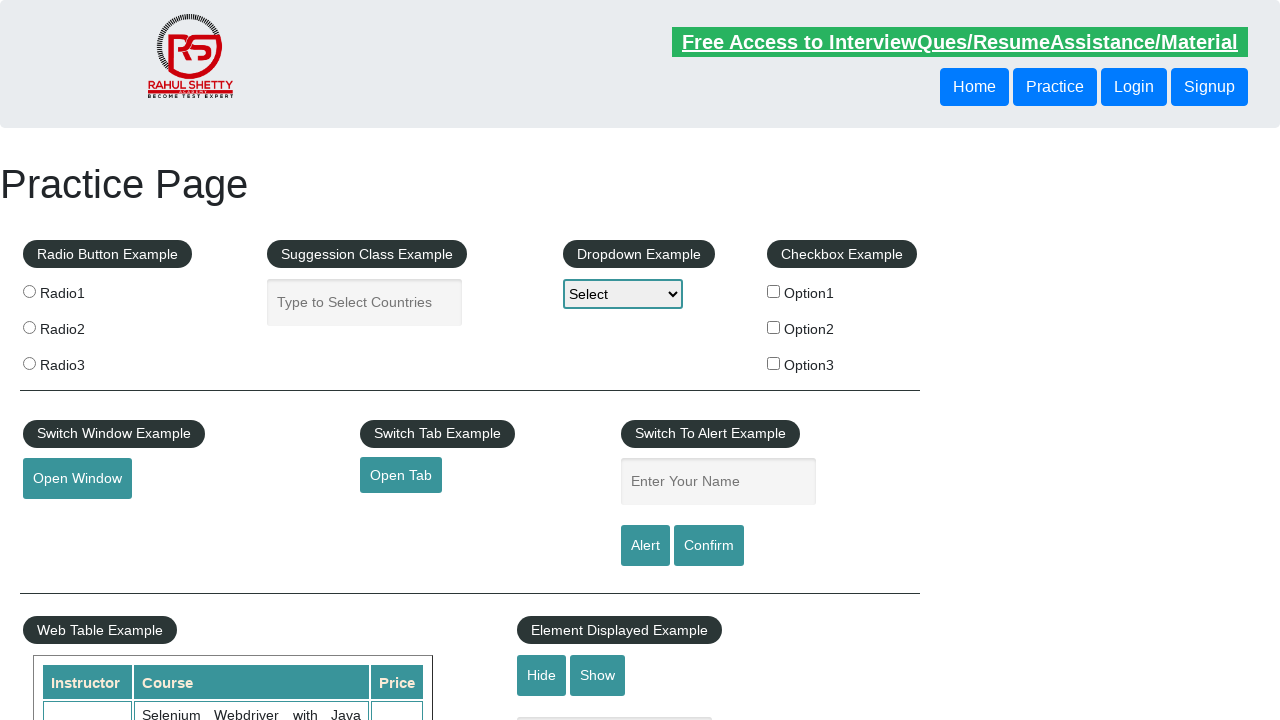

Filled name input field with 'ashish' on #name
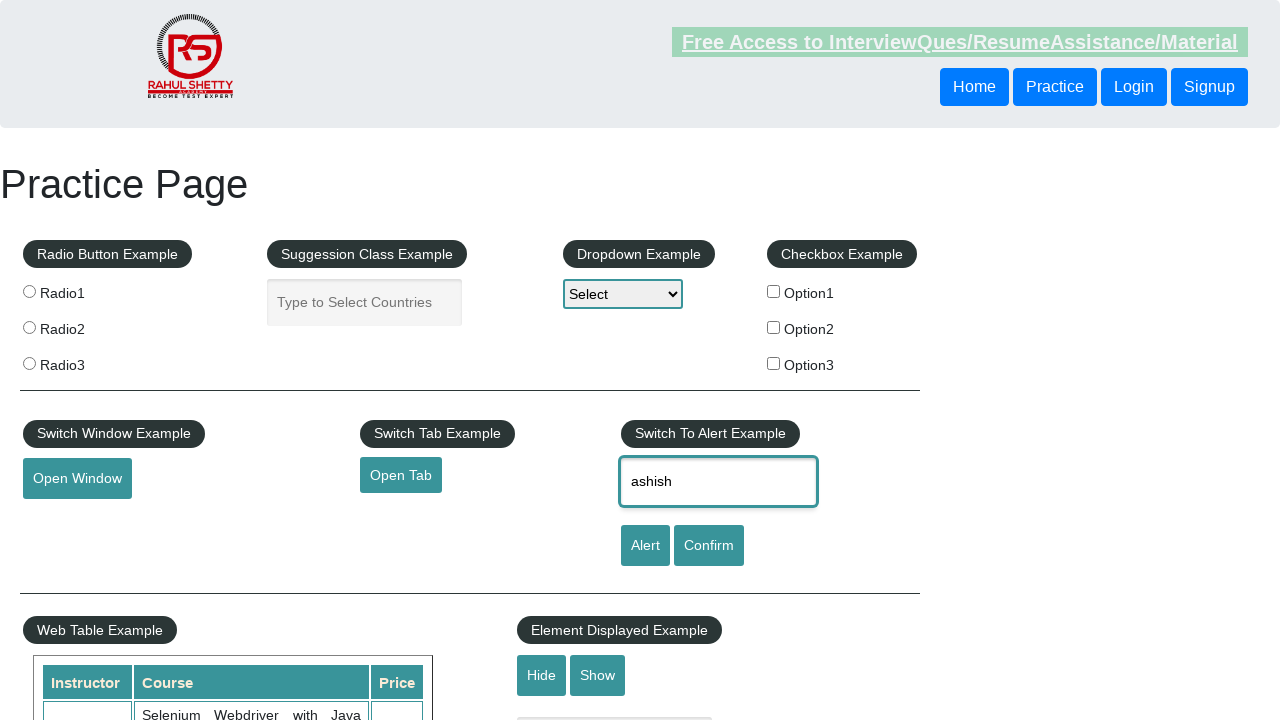

Clicked alert button at (645, 546) on #alertbtn
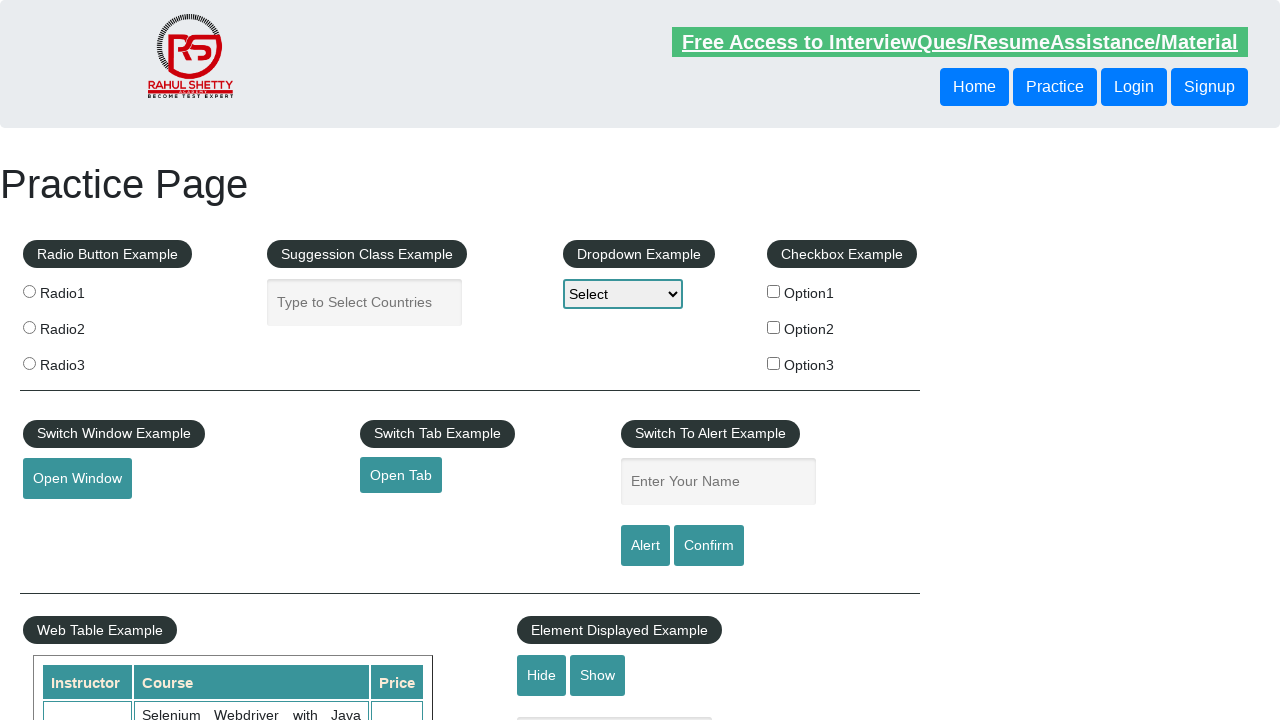

Set up dialog handler to accept alerts
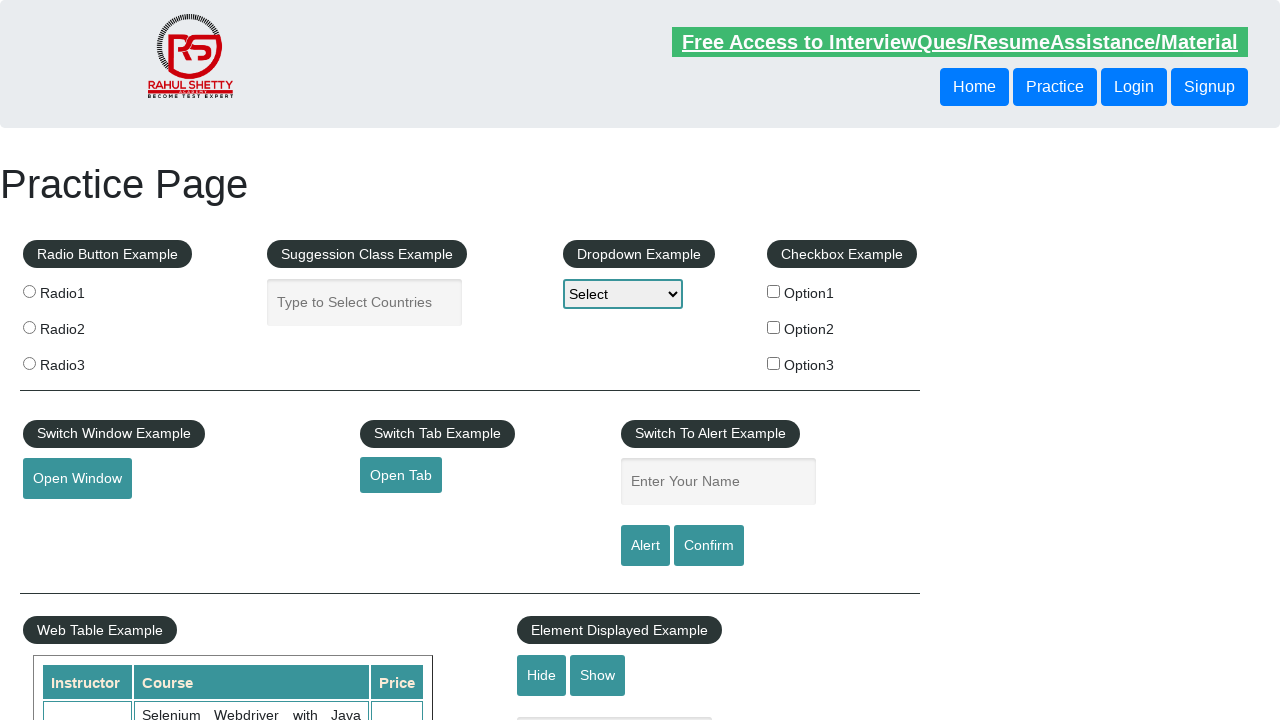

Registered explicit dialog handler
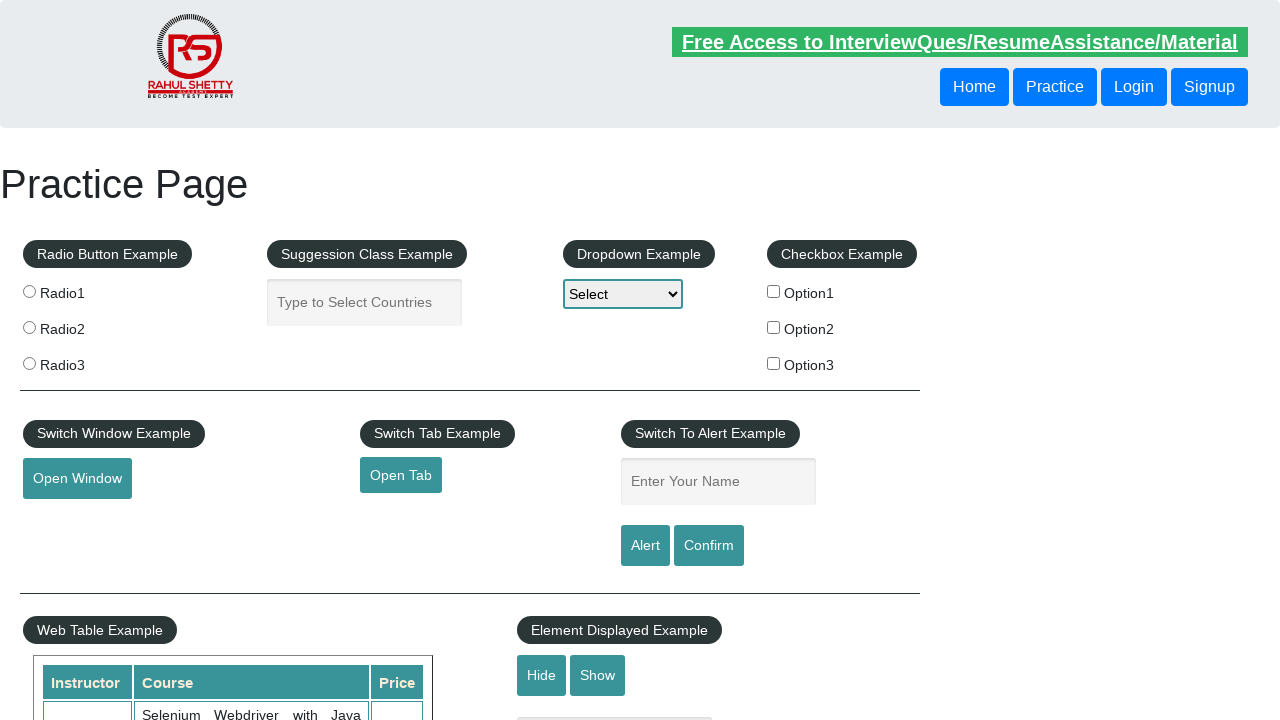

Filled name input field with 'ashish' again on #name
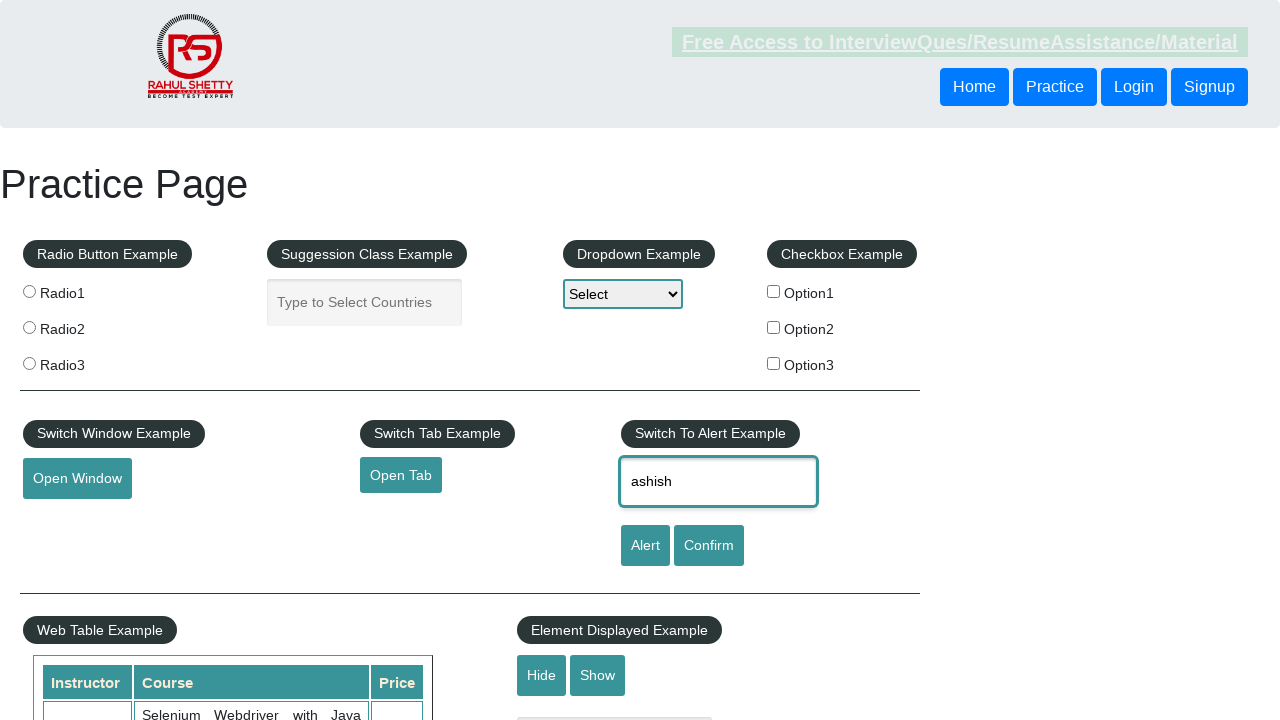

Clicked alert button to trigger JavaScript alert dialog at (645, 546) on #alertbtn
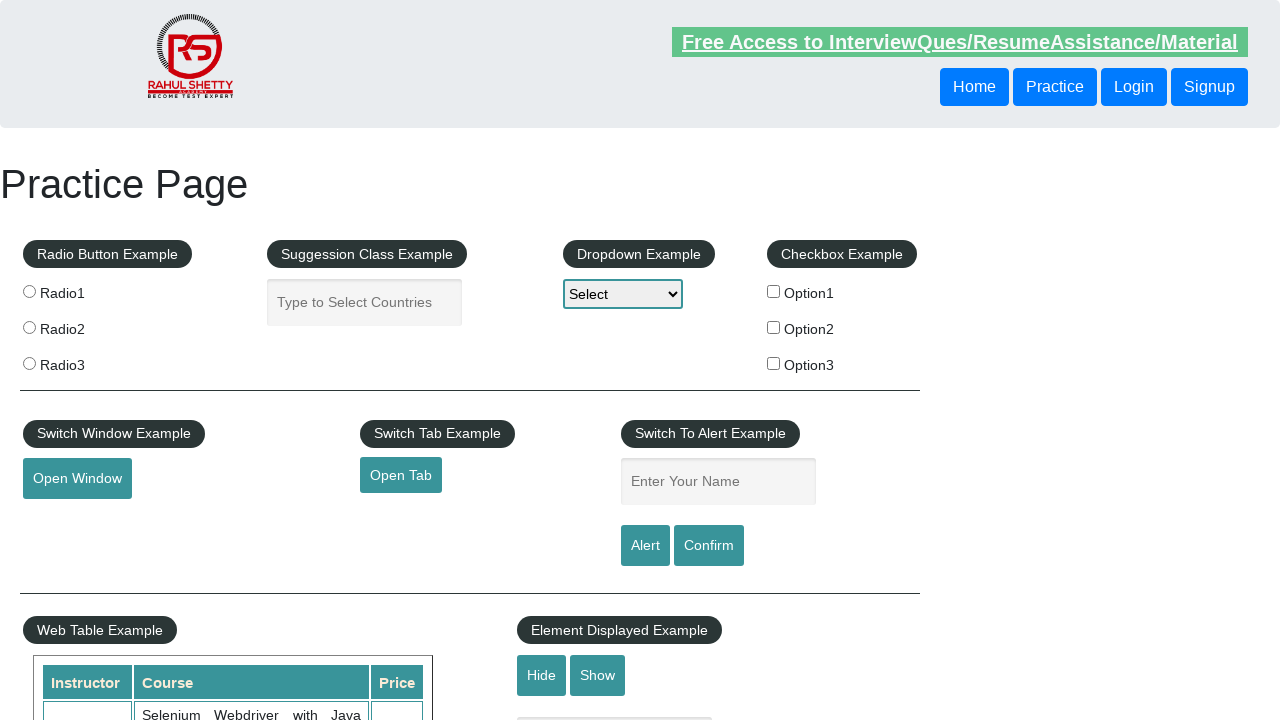

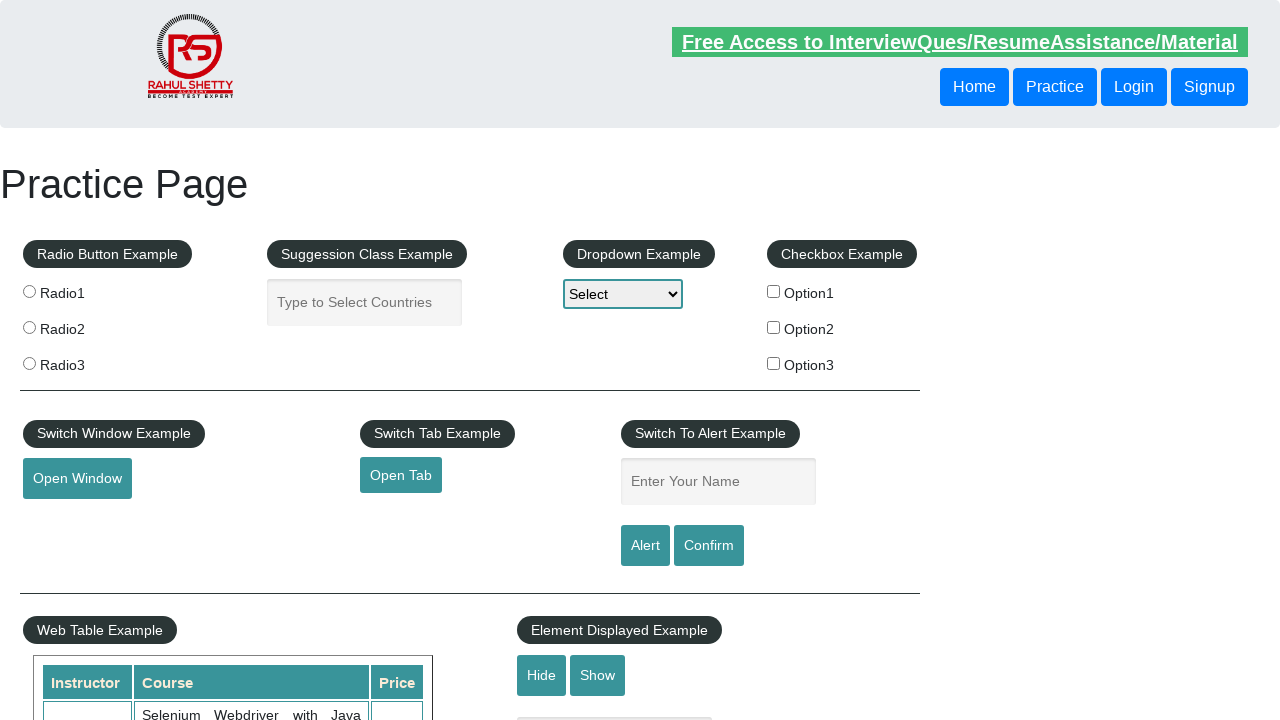